Tests navigation through a lottery results archive by verifying page content loads and clicking through pagination to the next page

Starting URL: https://news.sanook.com/lotto/archive/

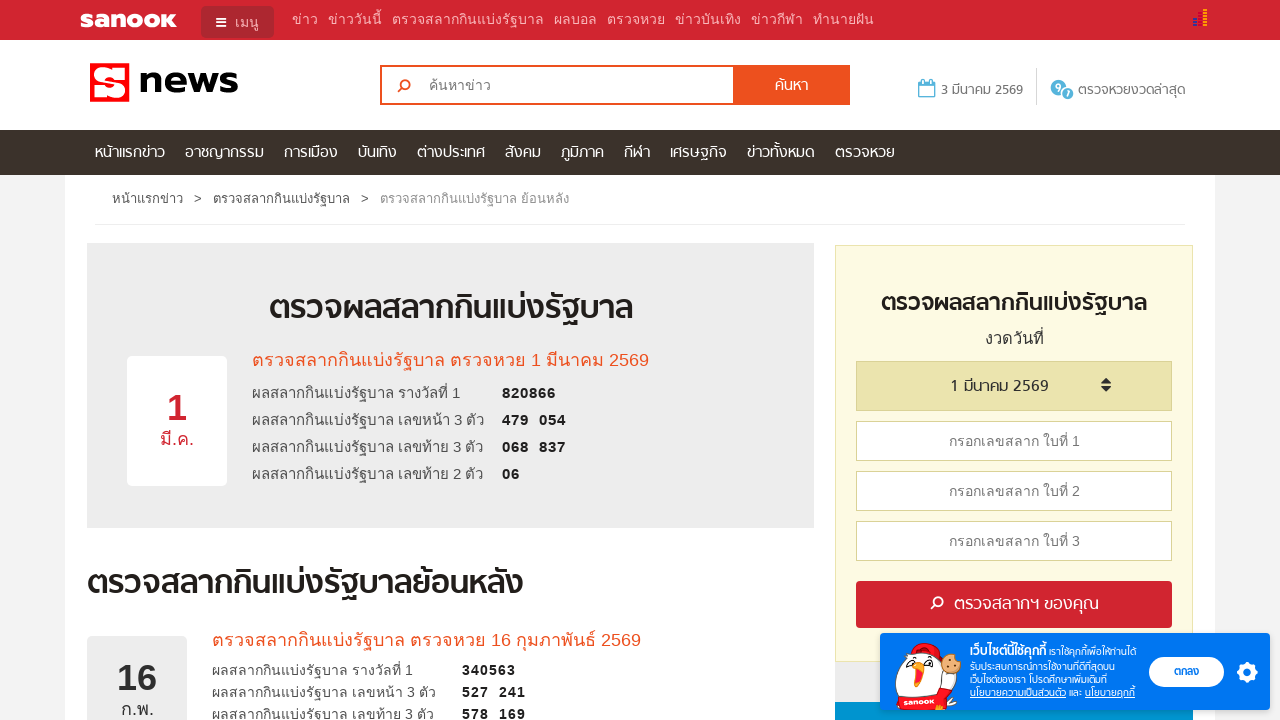

Lottery archive articles loaded
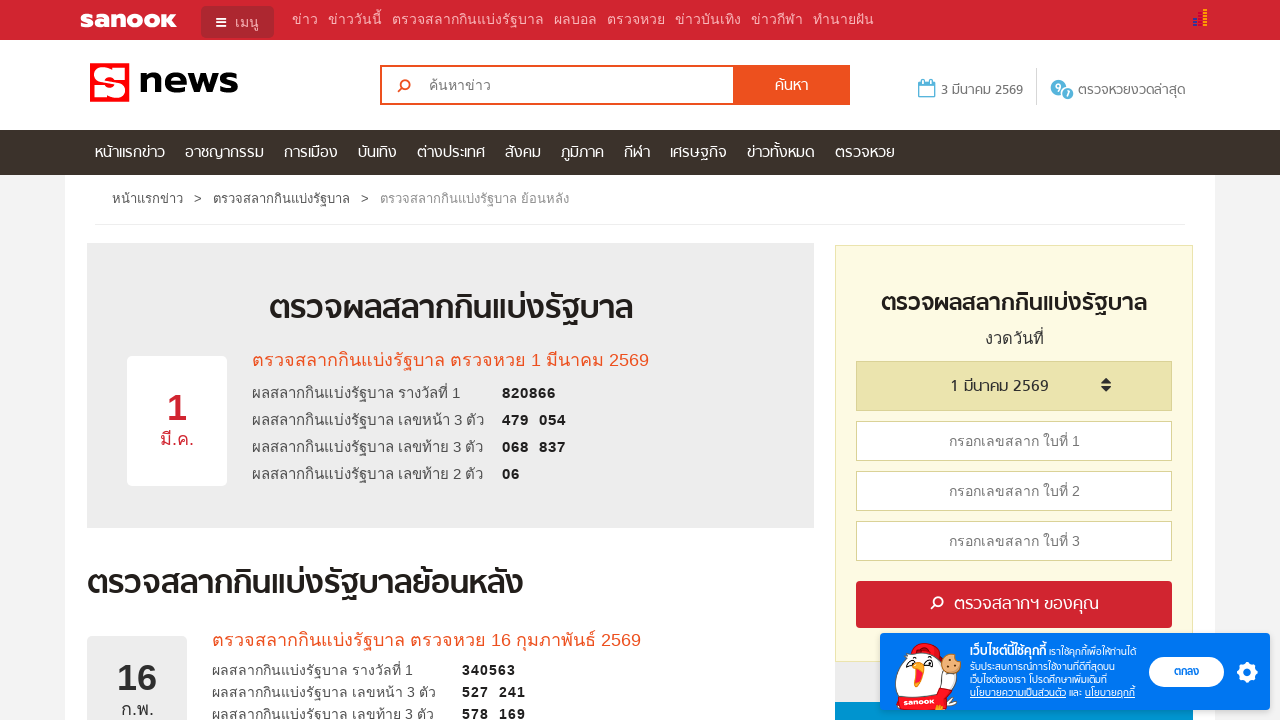

Lottery result list items verified to be present
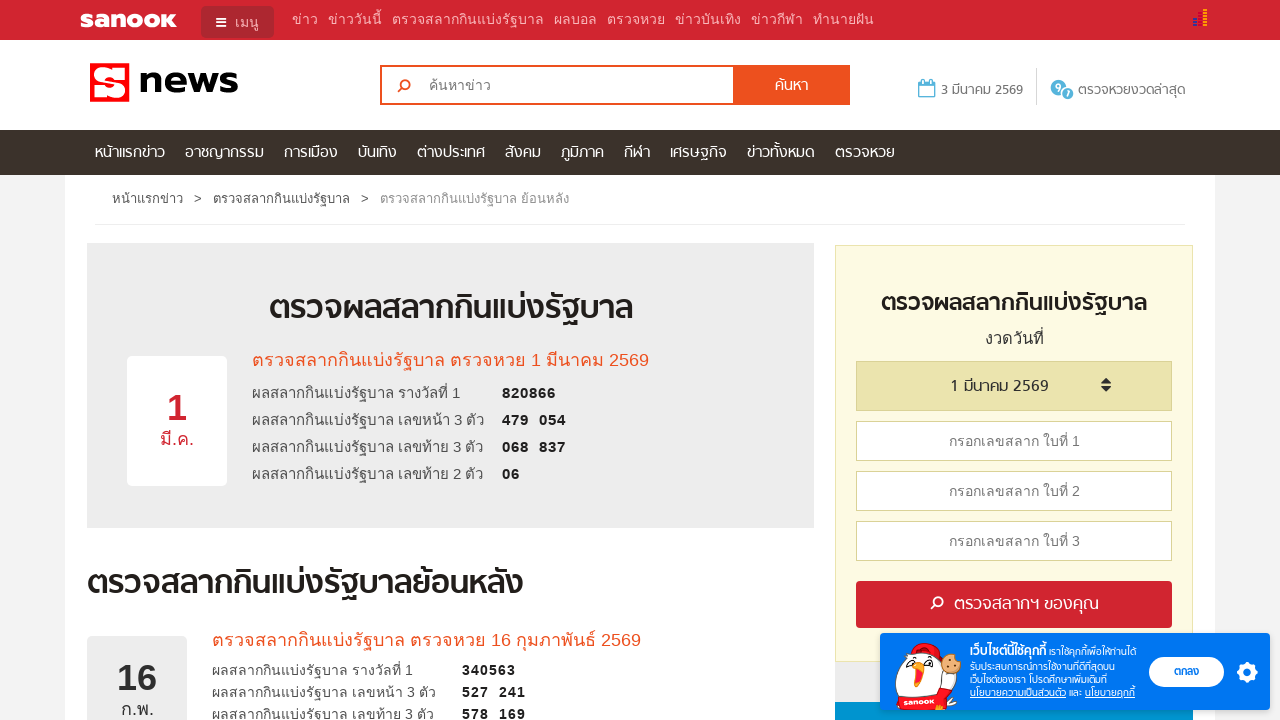

Clicked next page pagination button at (754, 606) on a.pagination__item--next
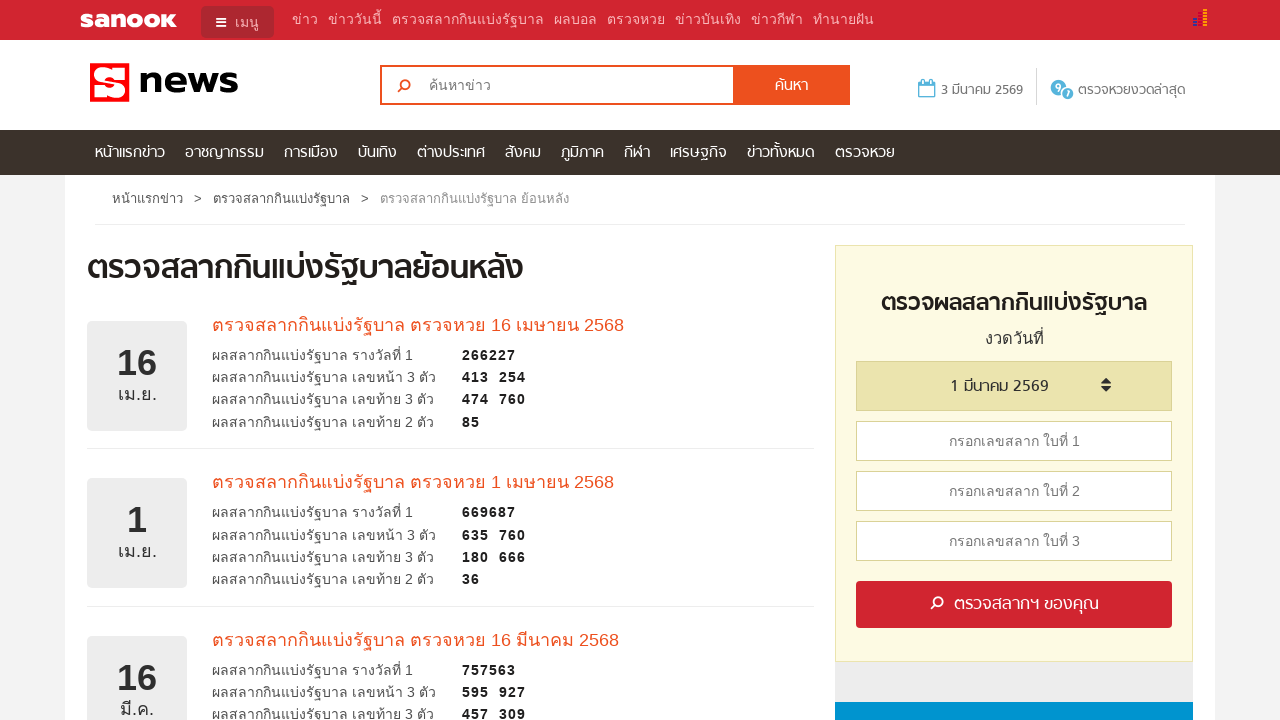

Next page lottery archive articles loaded
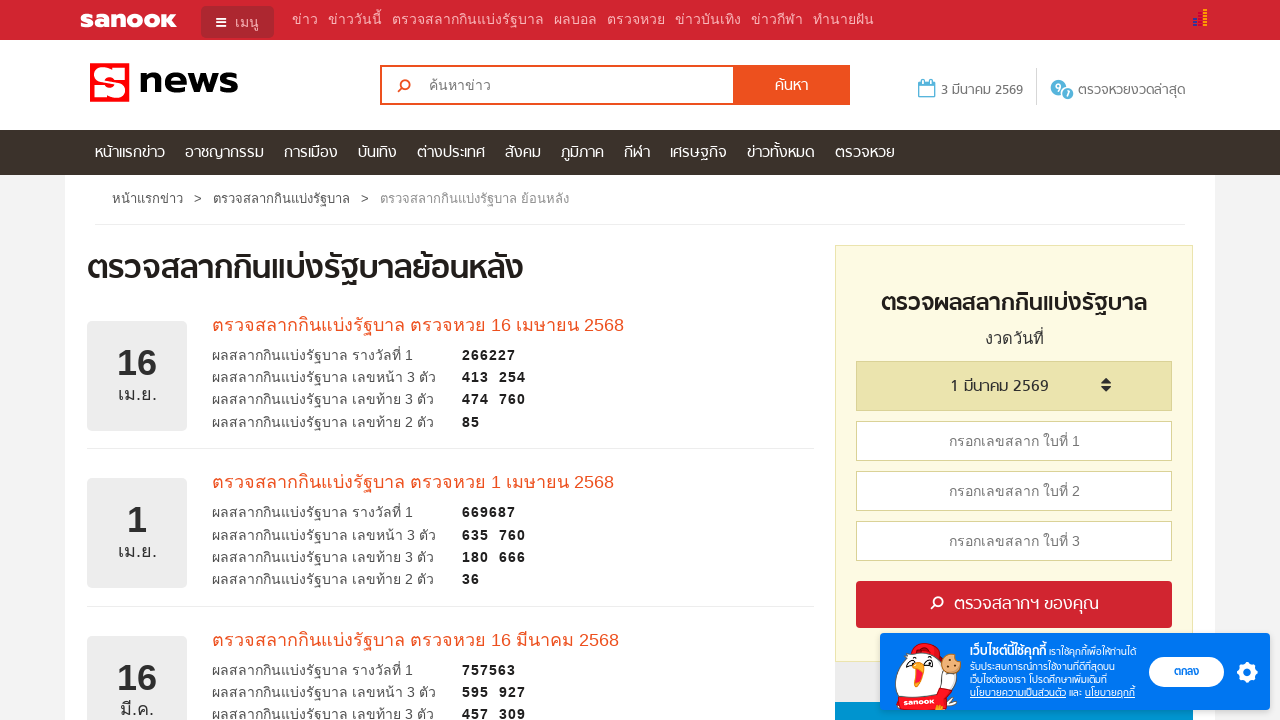

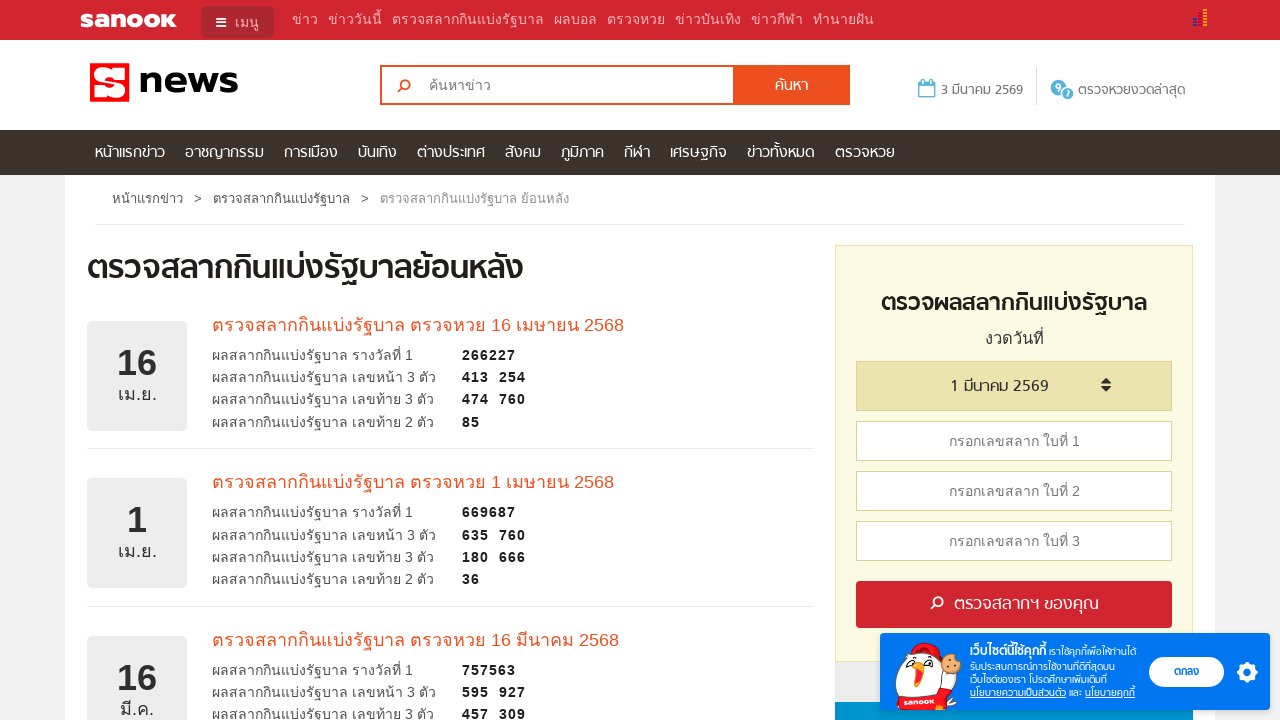